Tests for broken links on a webpage by iterating through footer links and checking their HTTP response codes

Starting URL: https://www.rahulshettyacademy.com/AutomationPractice/

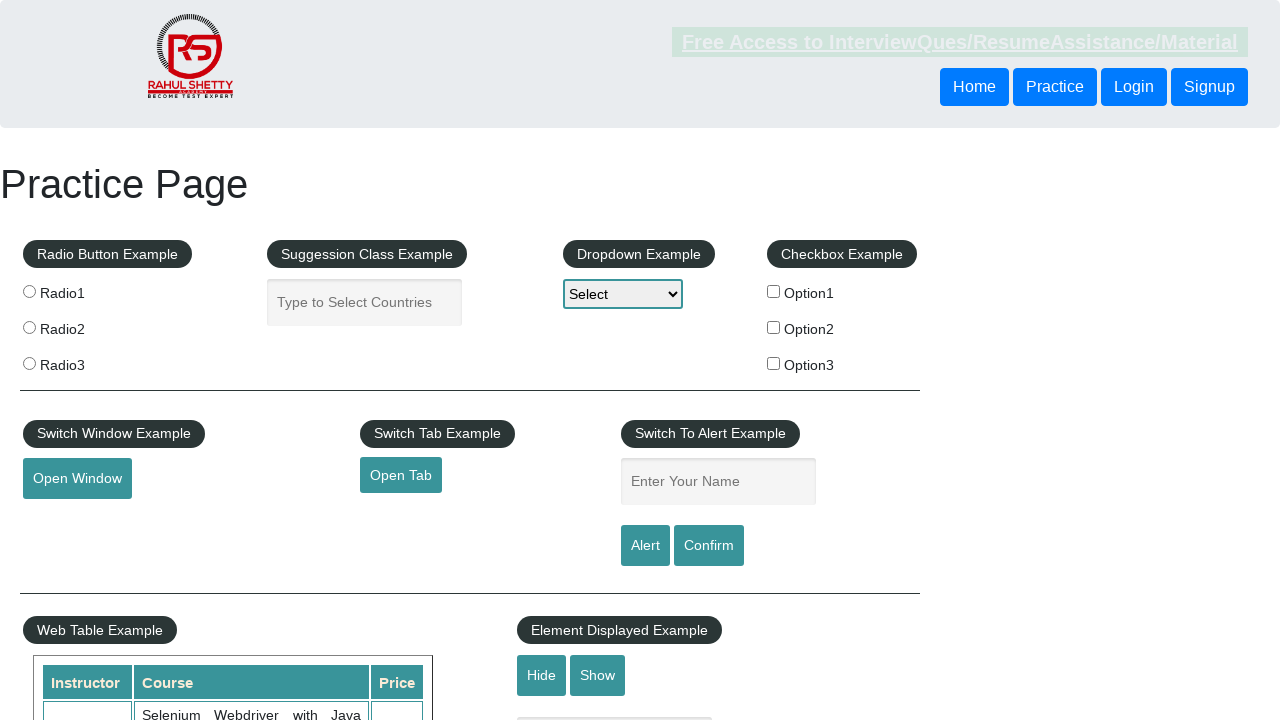

Waited for footer links to load
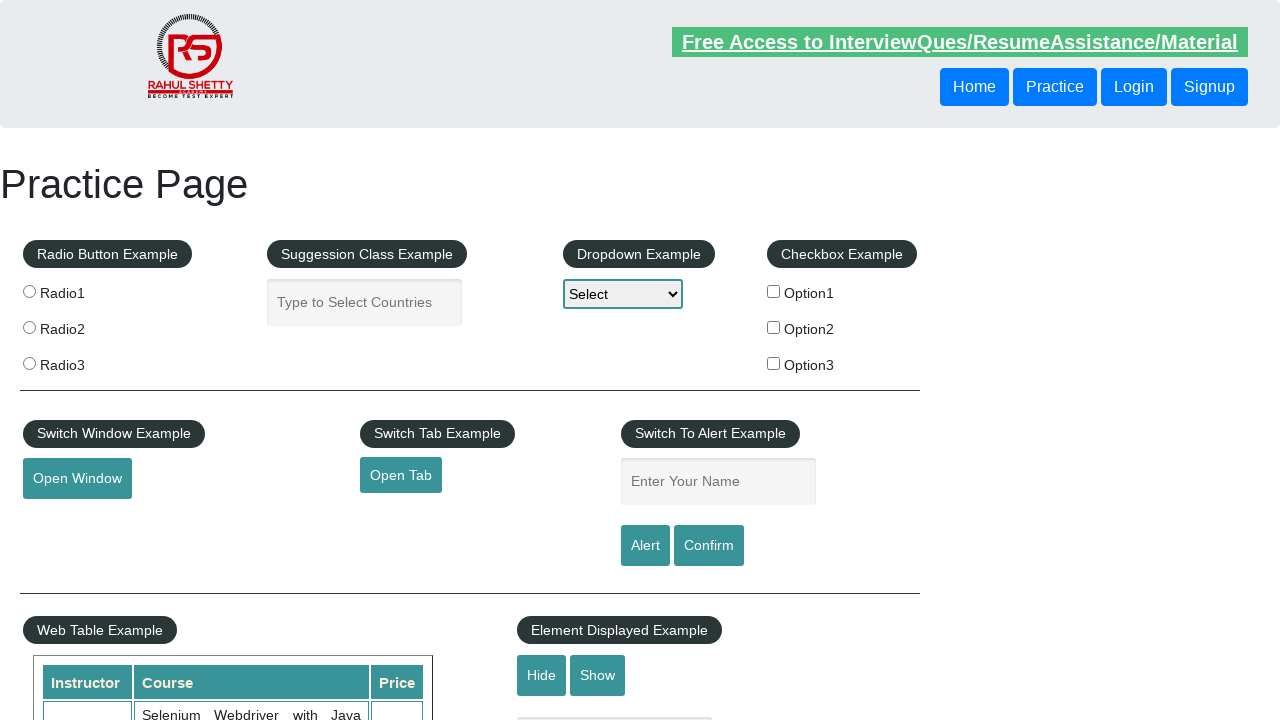

Retrieved all footer links from the page
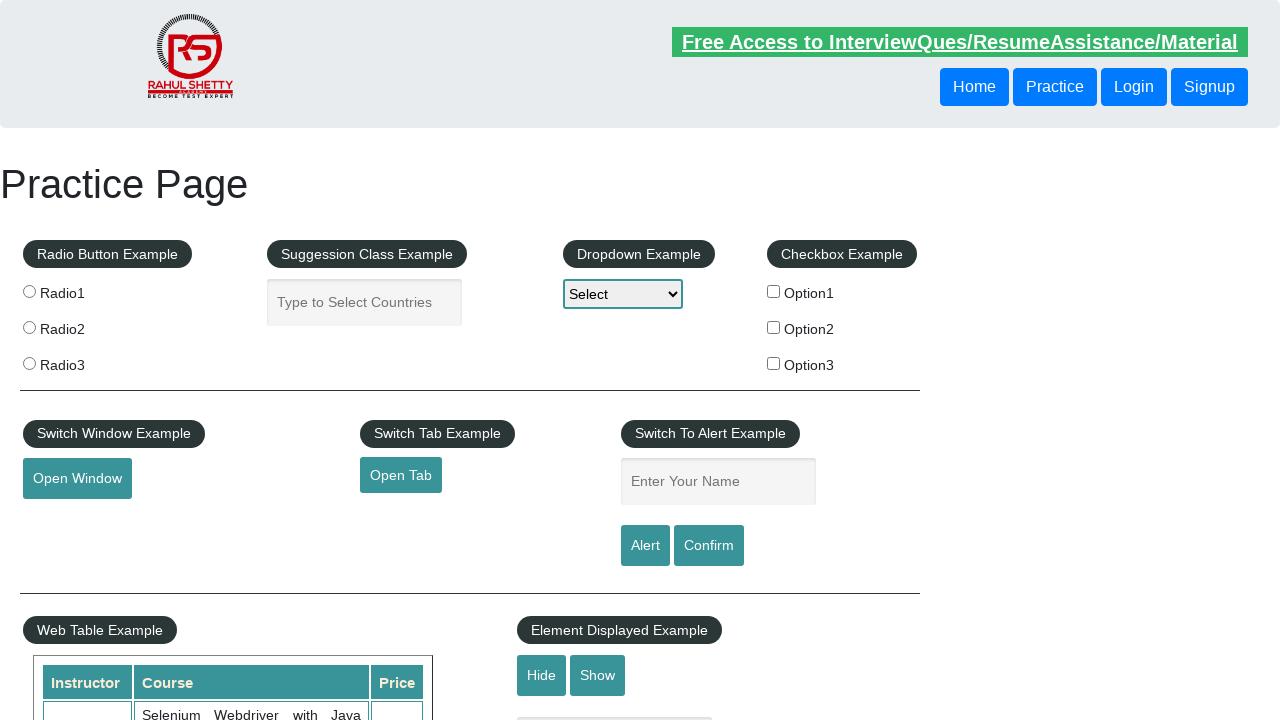

Verified that 20 footer links are present on the page
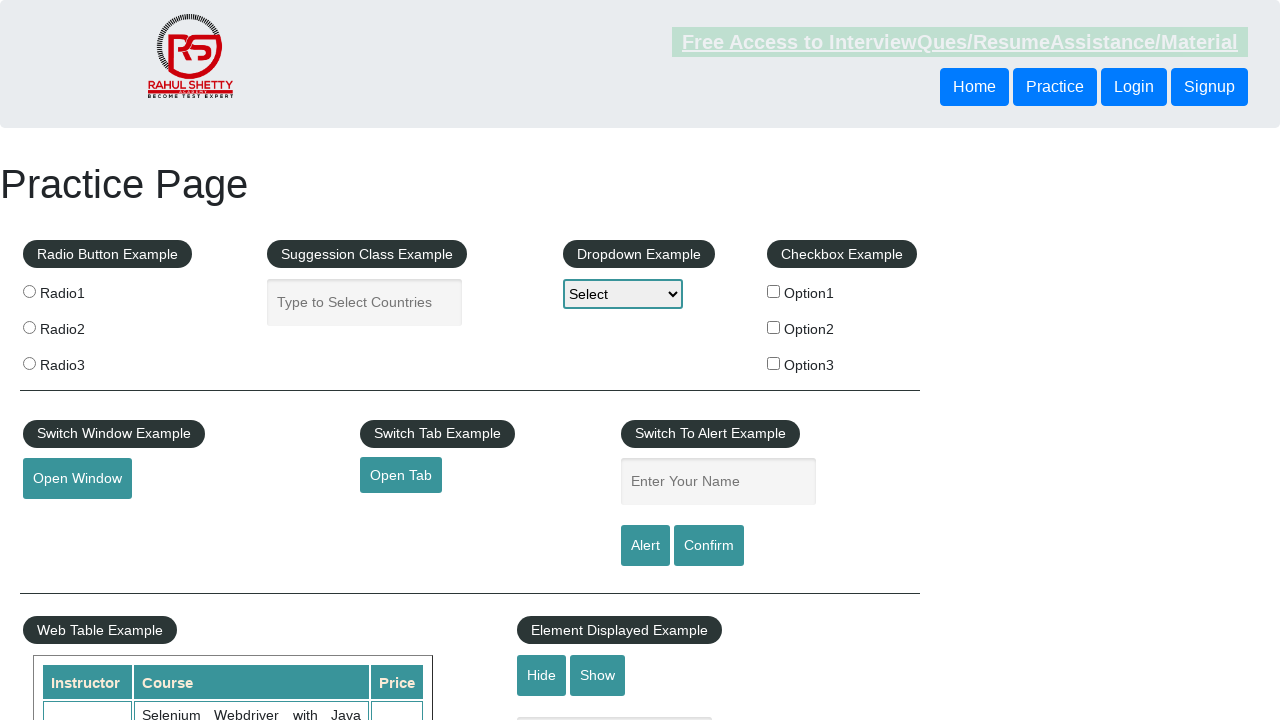

Verified footer link 'Discount Coupons' is visible
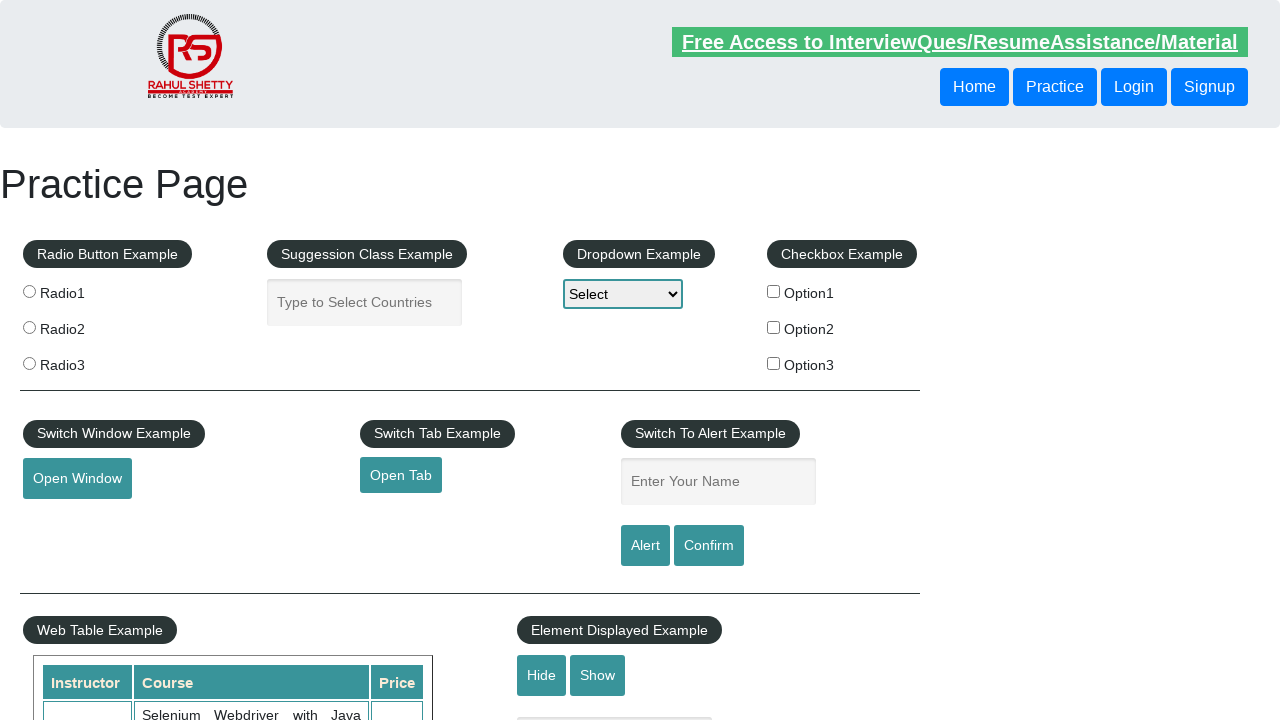

Verified footer link 'REST API' is visible
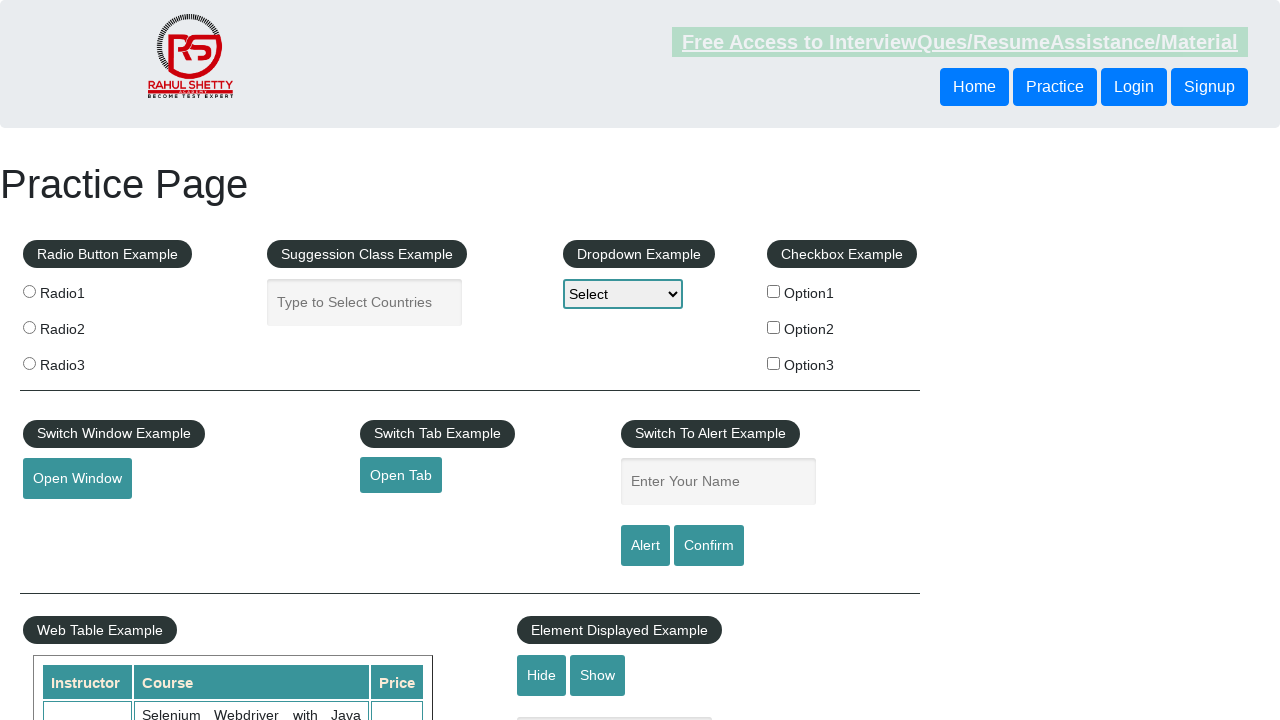

Verified footer link 'SoapUI' is visible
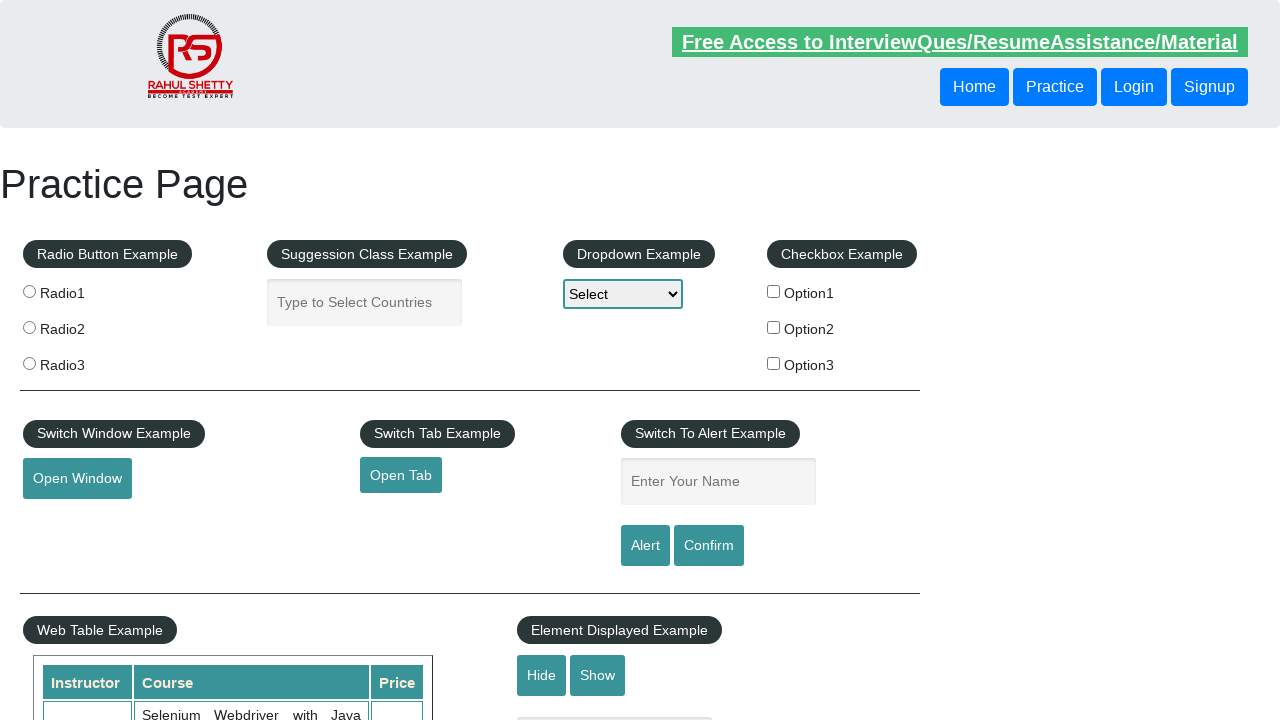

Verified footer link 'Appium' is visible
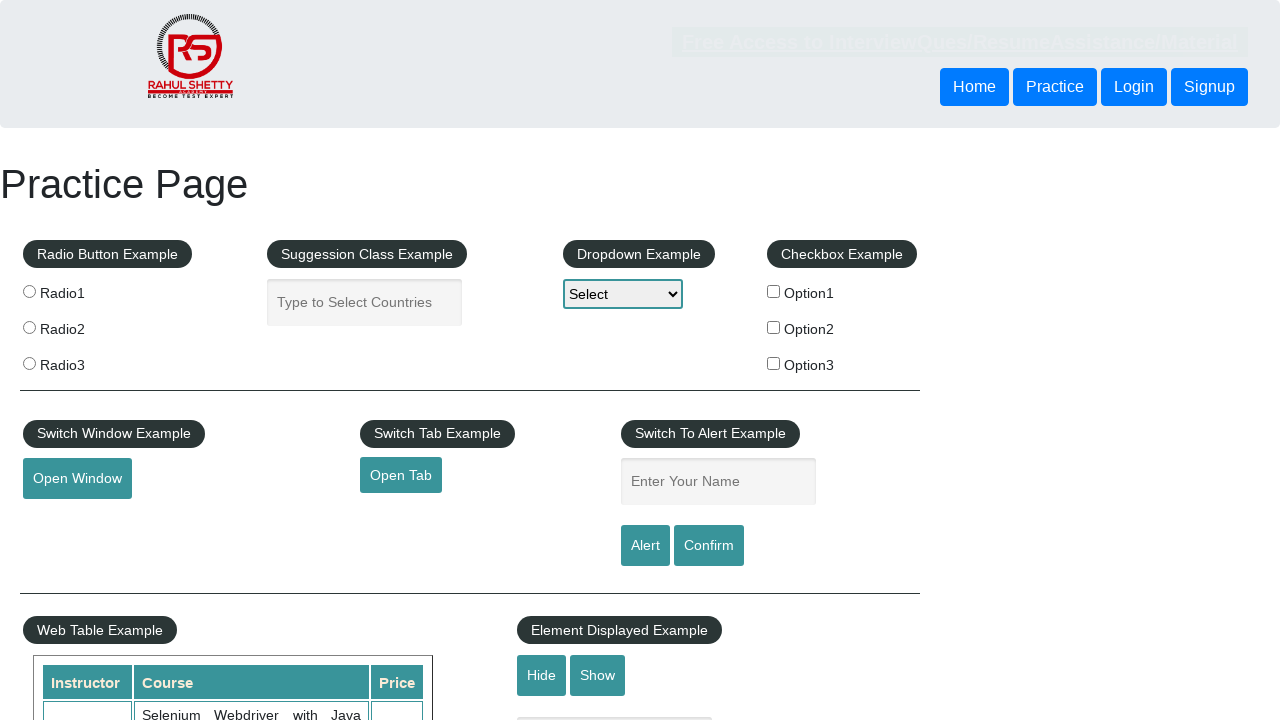

Verified footer link 'JMeter' is visible
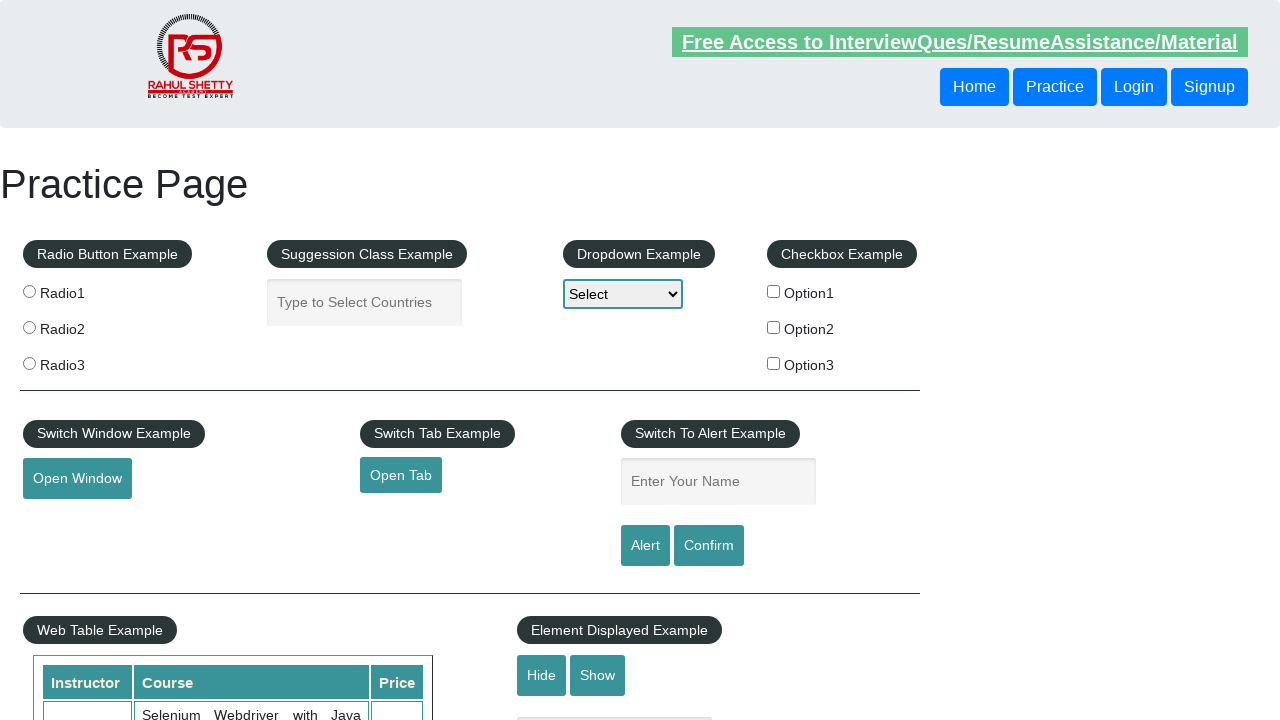

Verified footer link 'Latest News' is visible
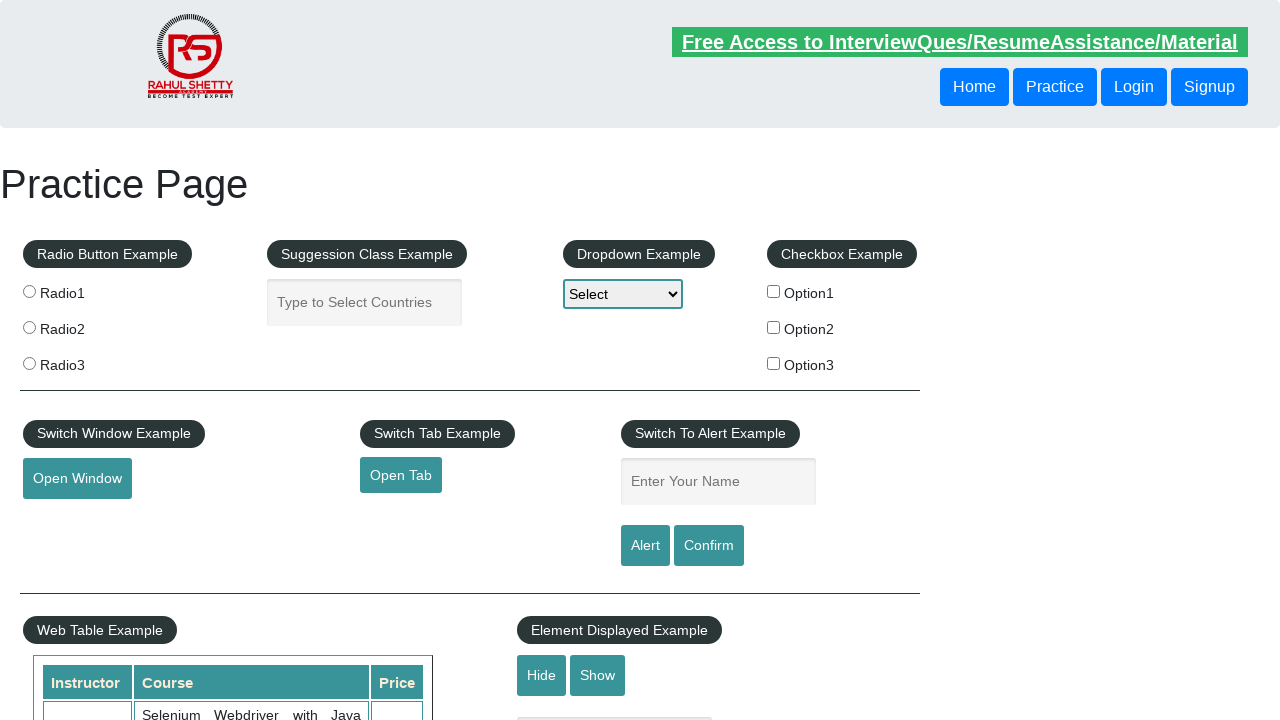

Verified footer link 'Broken Link' is visible
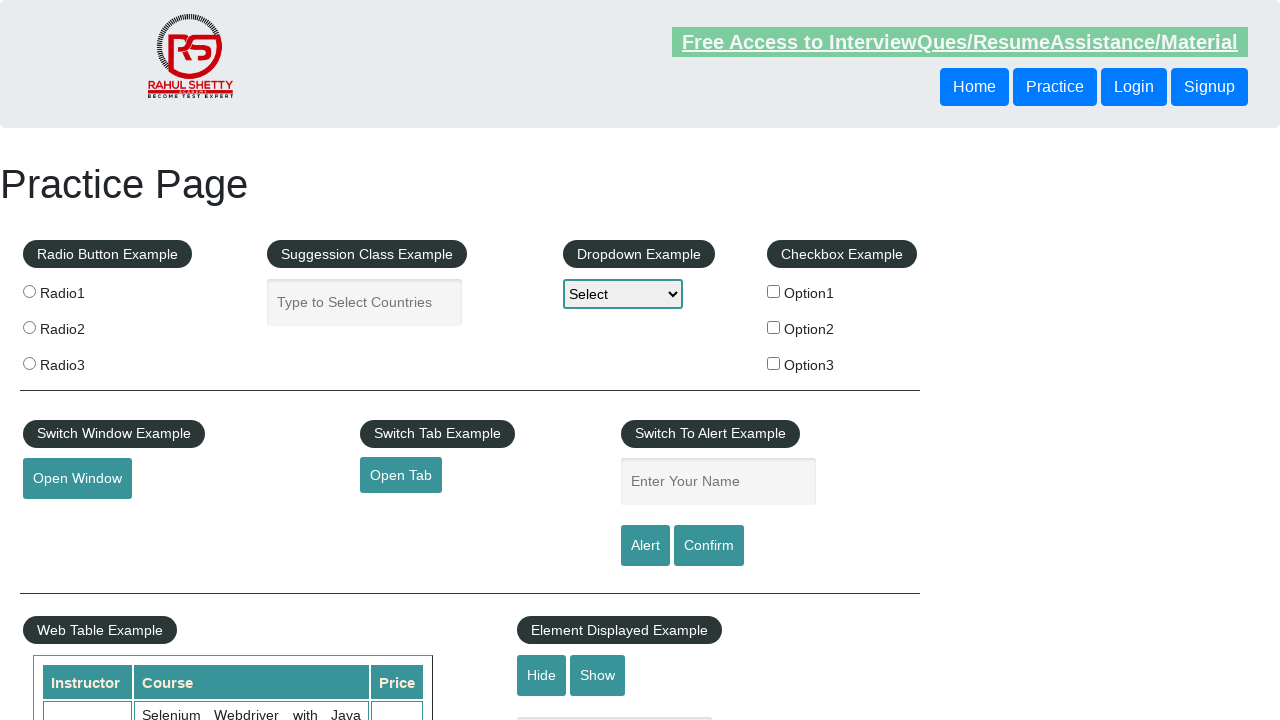

Verified footer link 'Dummy Content for Testing.' is visible
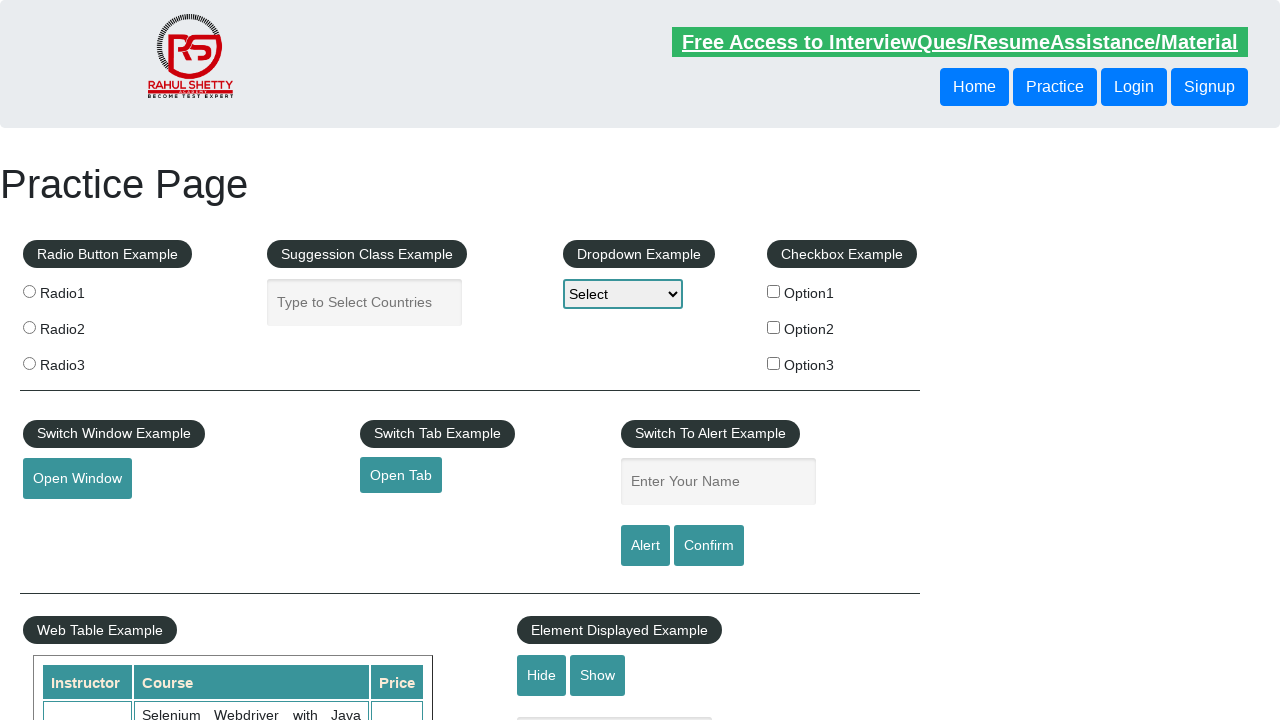

Verified footer link 'Dummy Content for Testing.' is visible
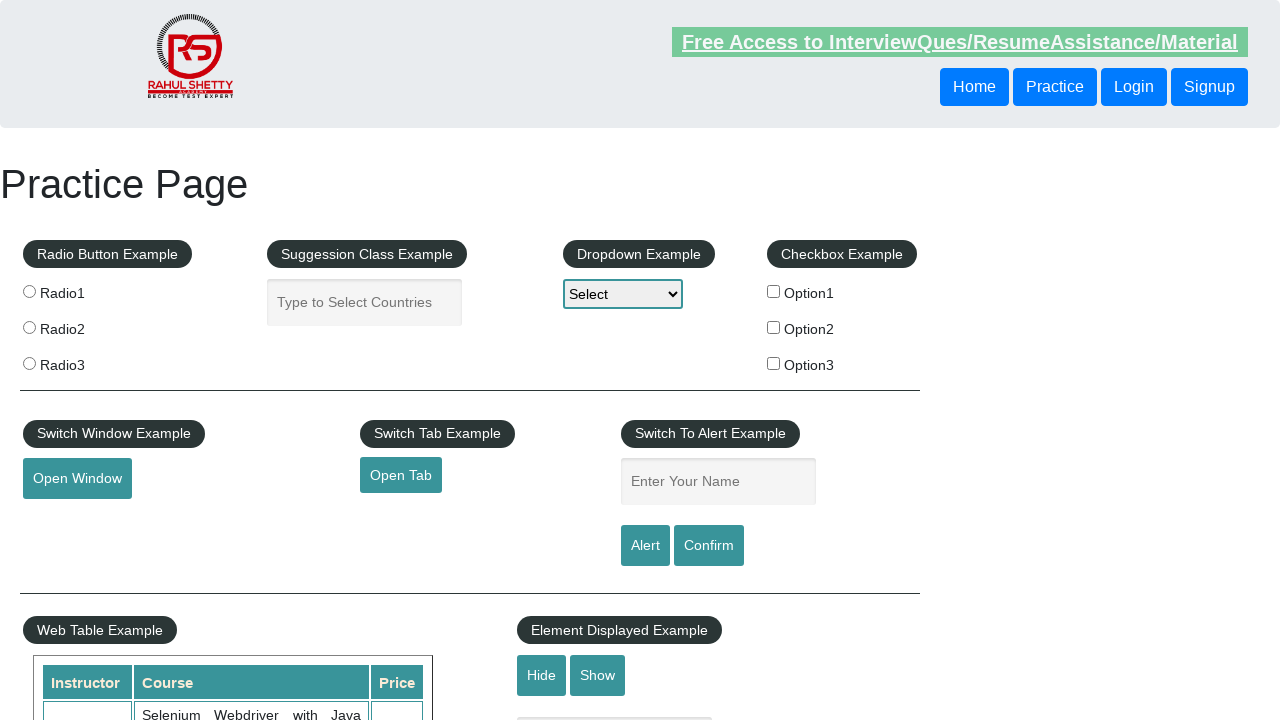

Verified footer link 'Dummy Content for Testing.' is visible
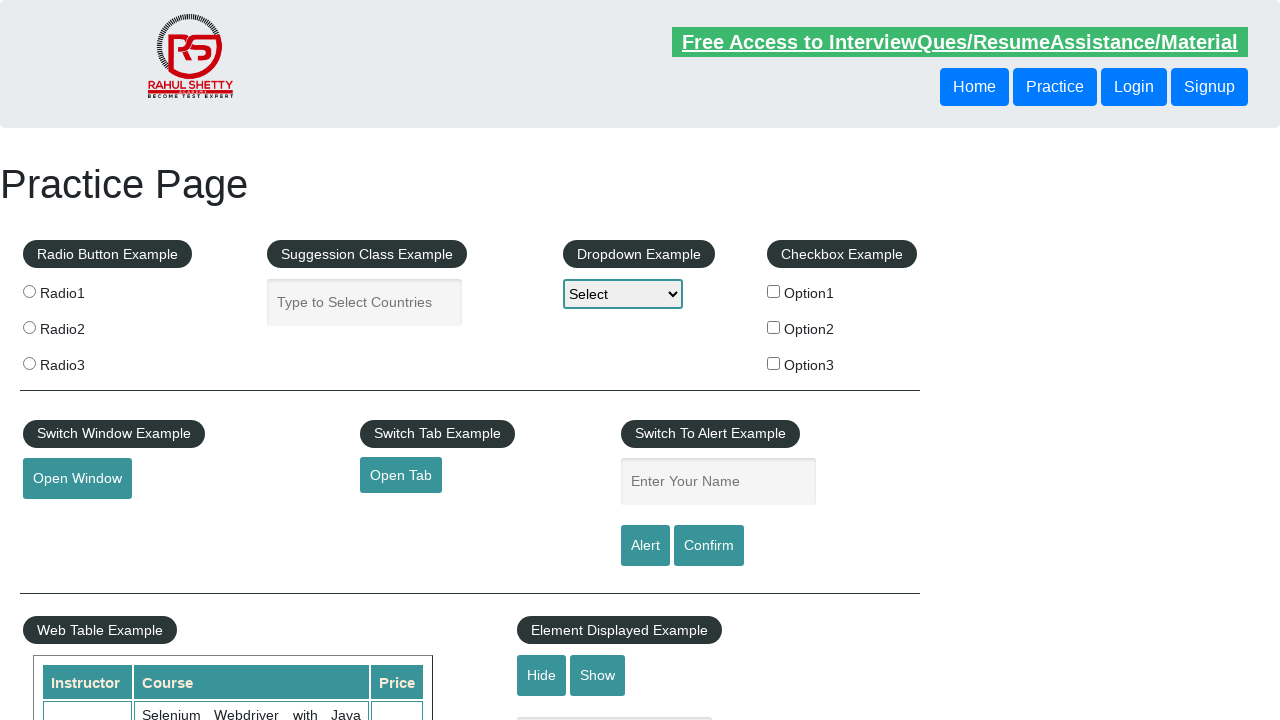

Verified footer link 'Contact info' is visible
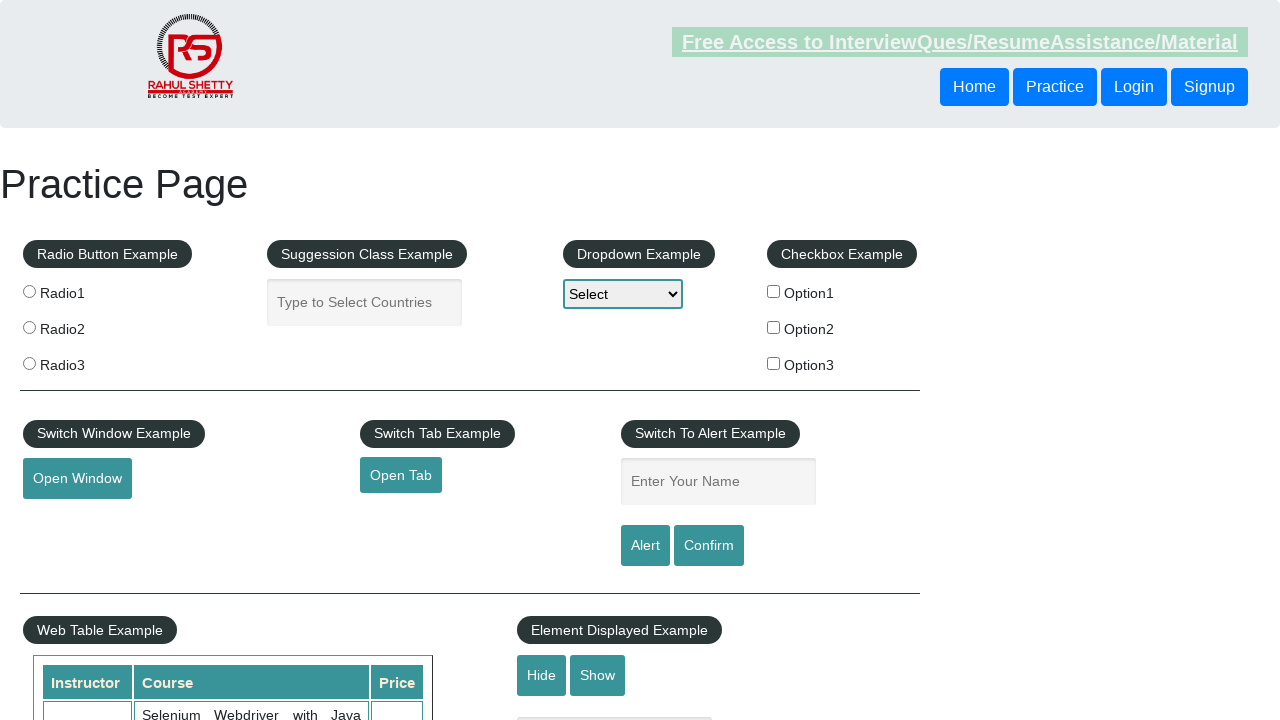

Verified footer link 'Dummy Content for Testing.' is visible
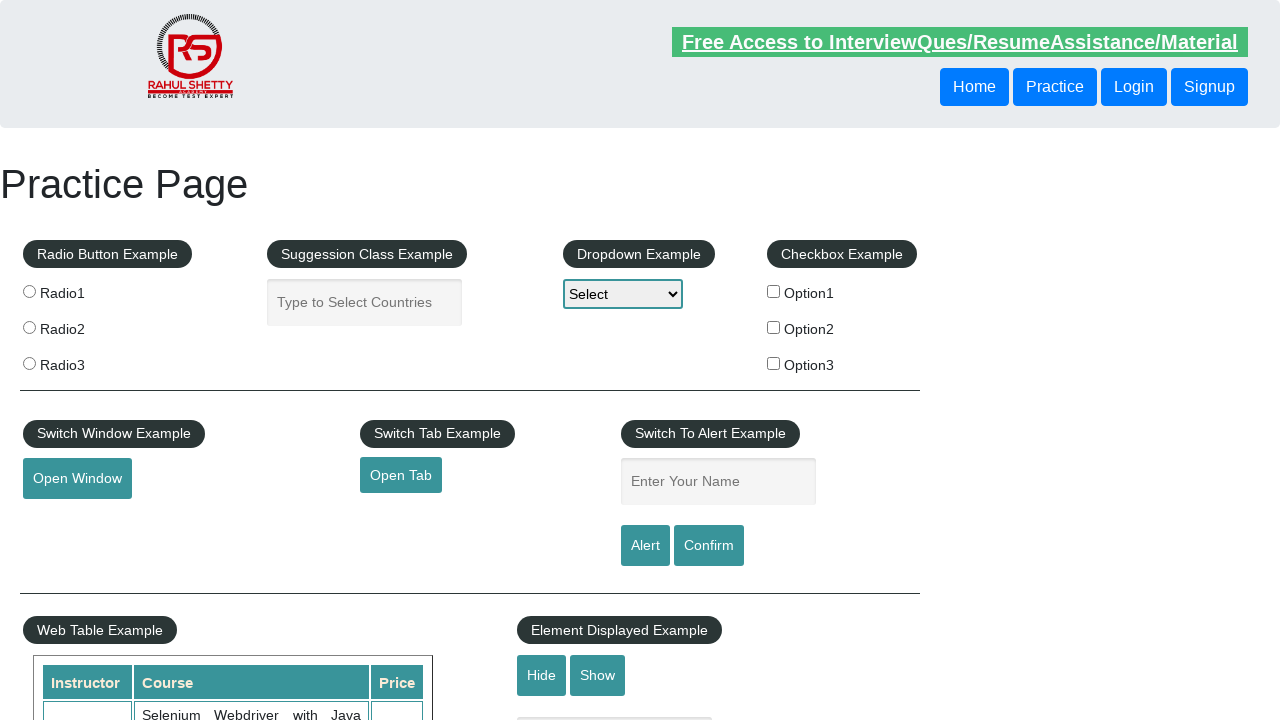

Verified footer link 'Dummy Content for Testing.' is visible
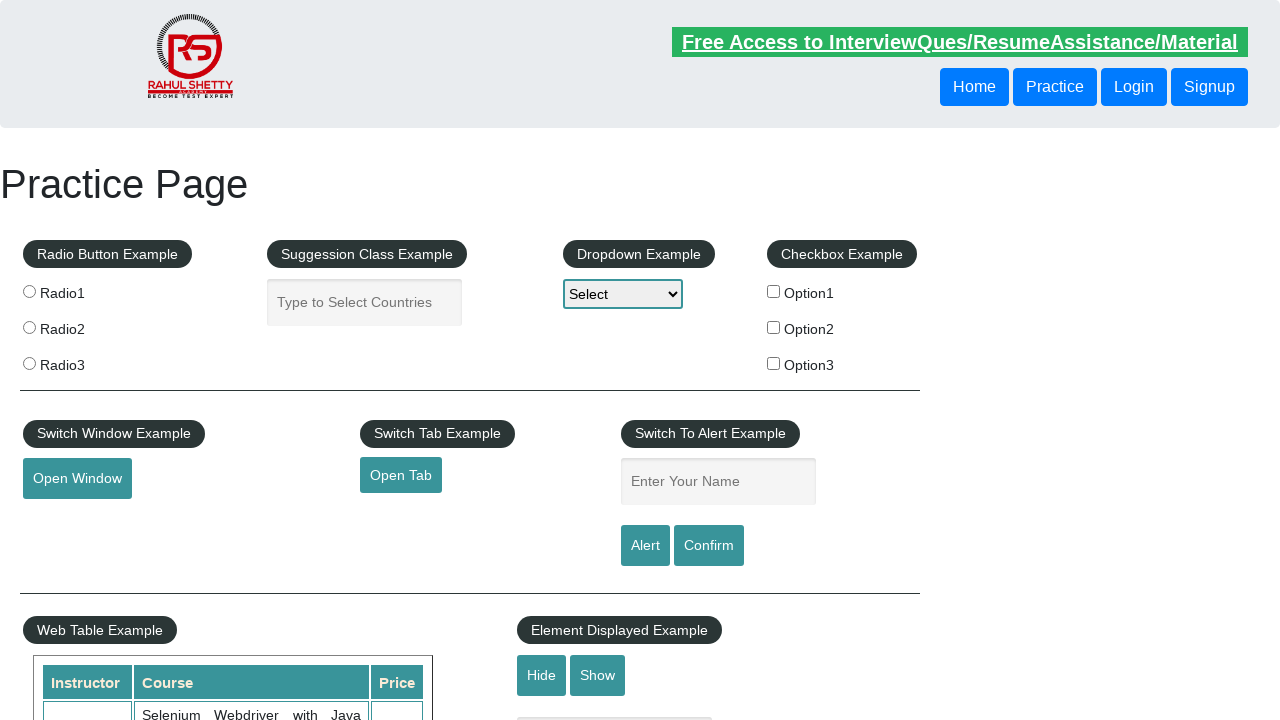

Verified footer link 'Dummy Content for Testing.' is visible
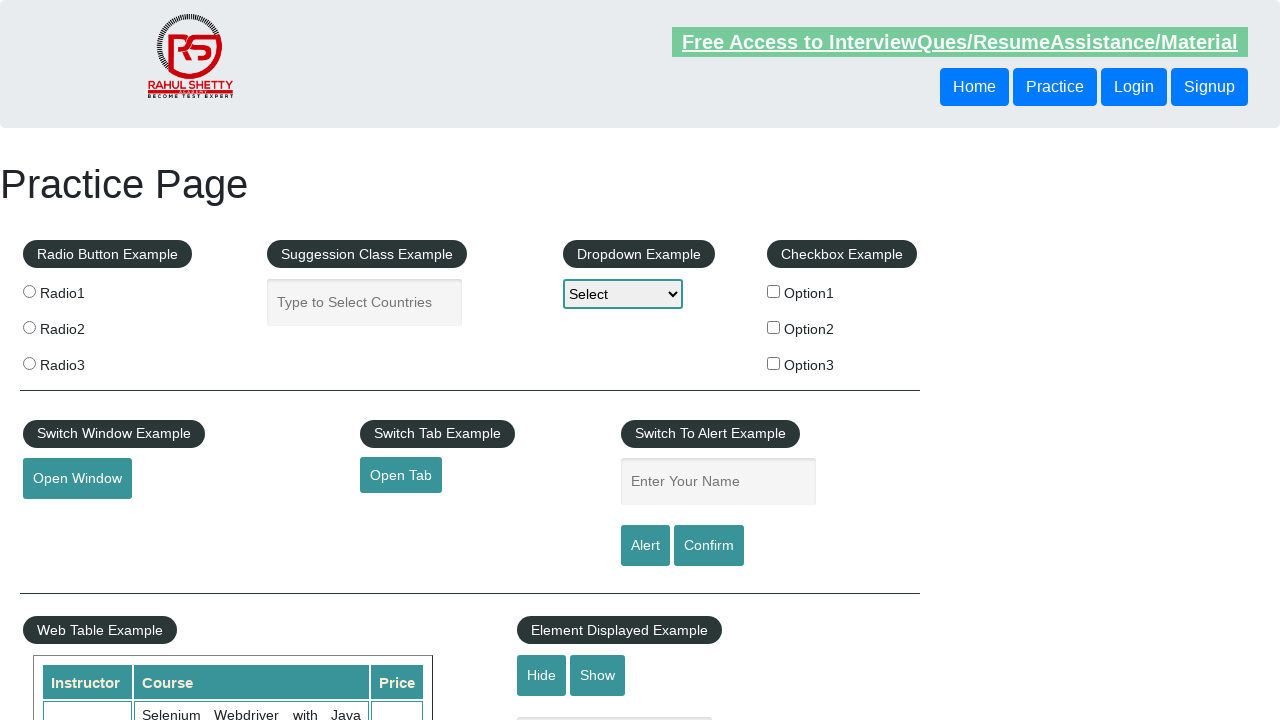

Verified footer link 'Dummy Content for Testing.' is visible
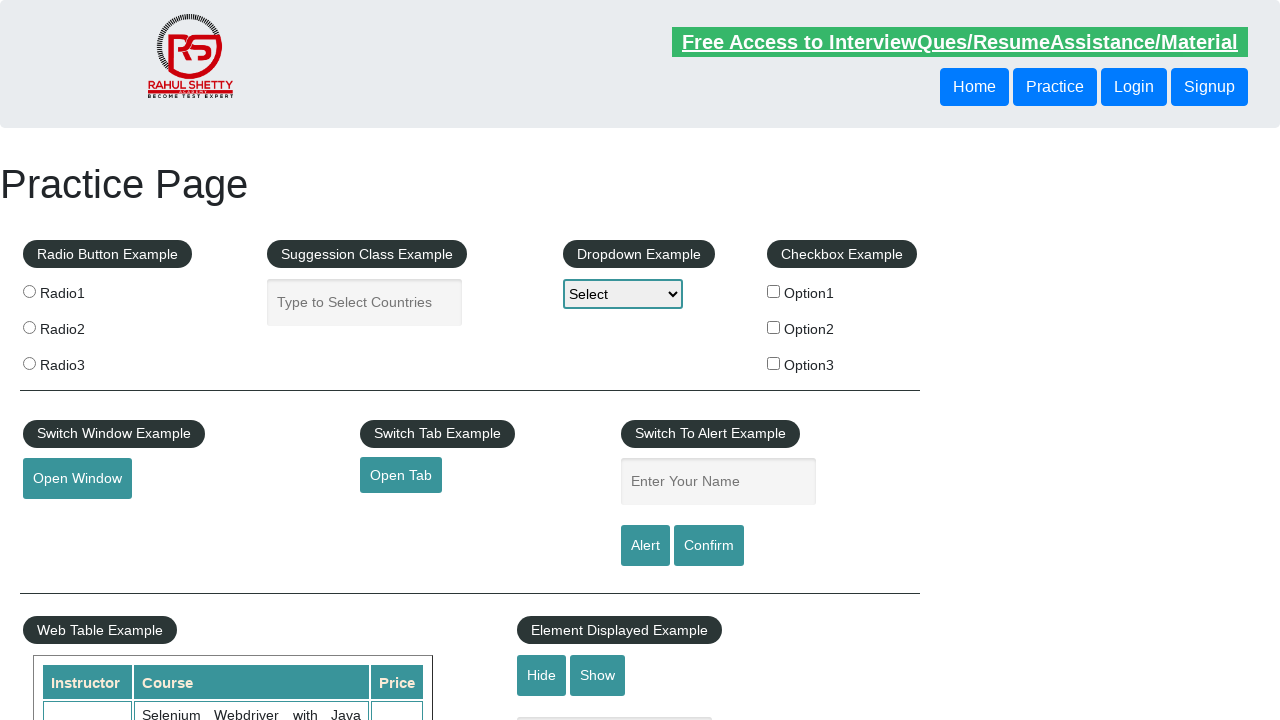

Verified footer link 'Social Media' is visible
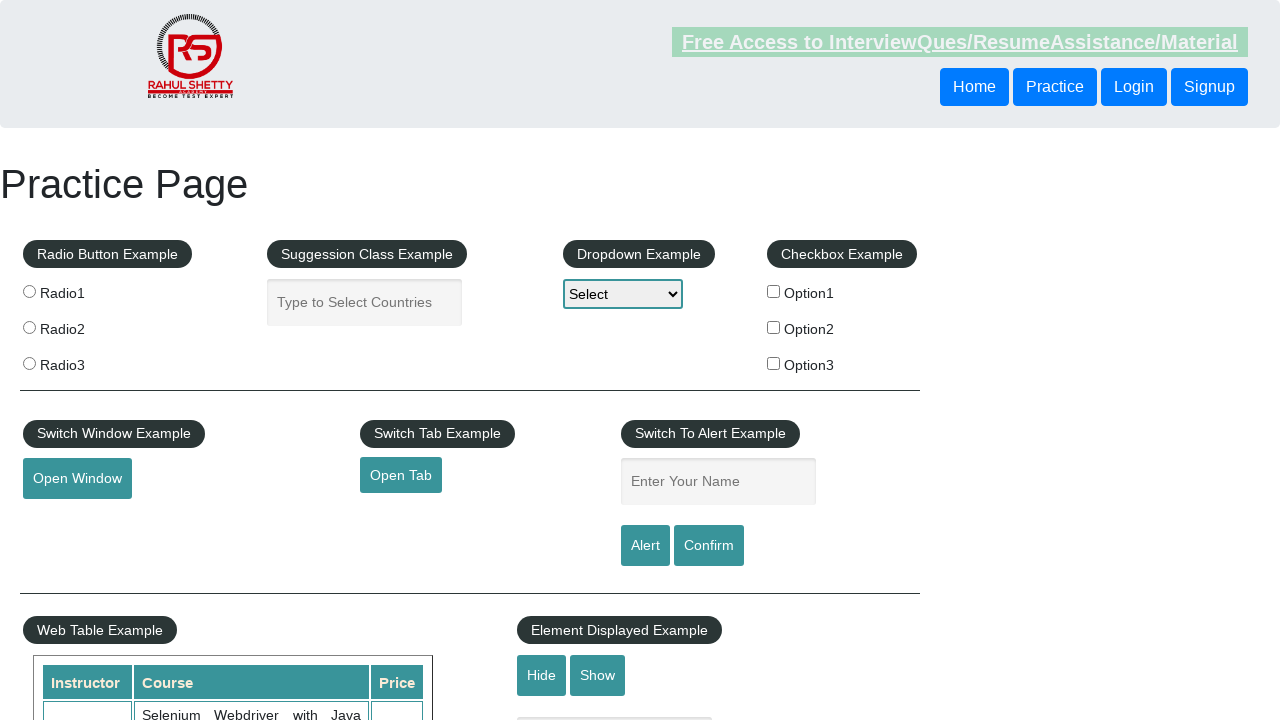

Verified footer link 'Facebook' is visible
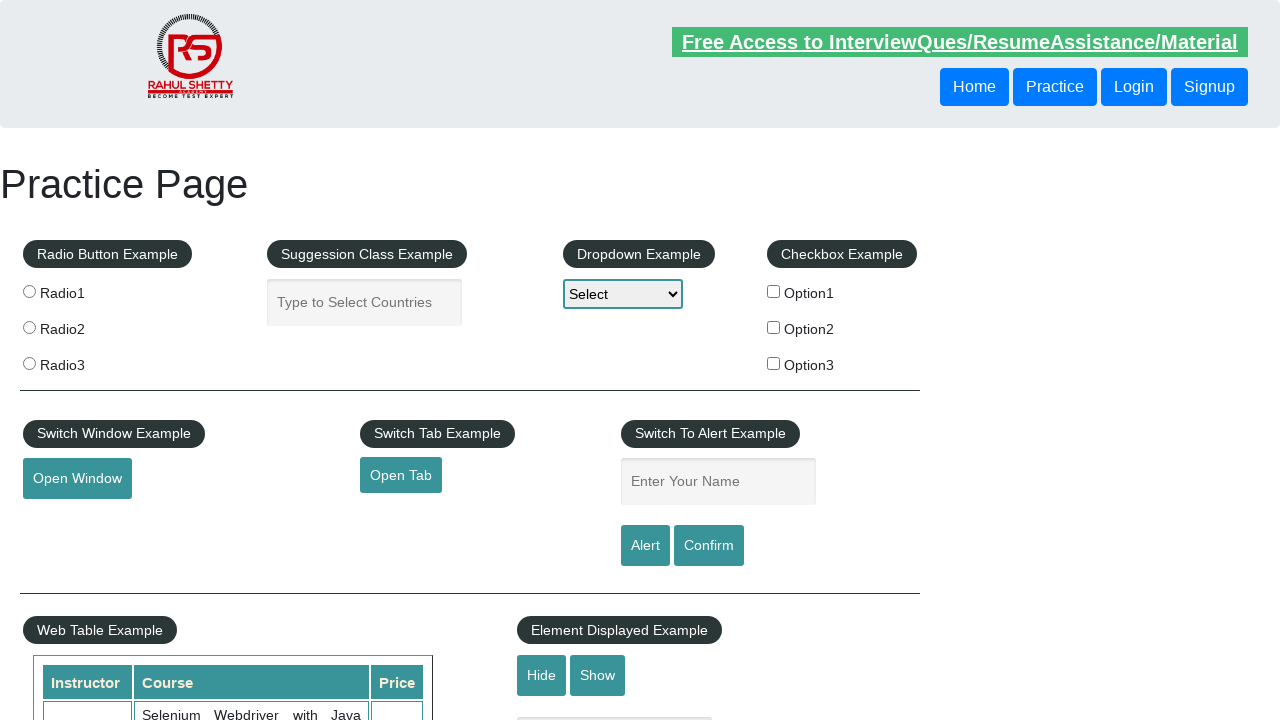

Verified footer link 'Twitter' is visible
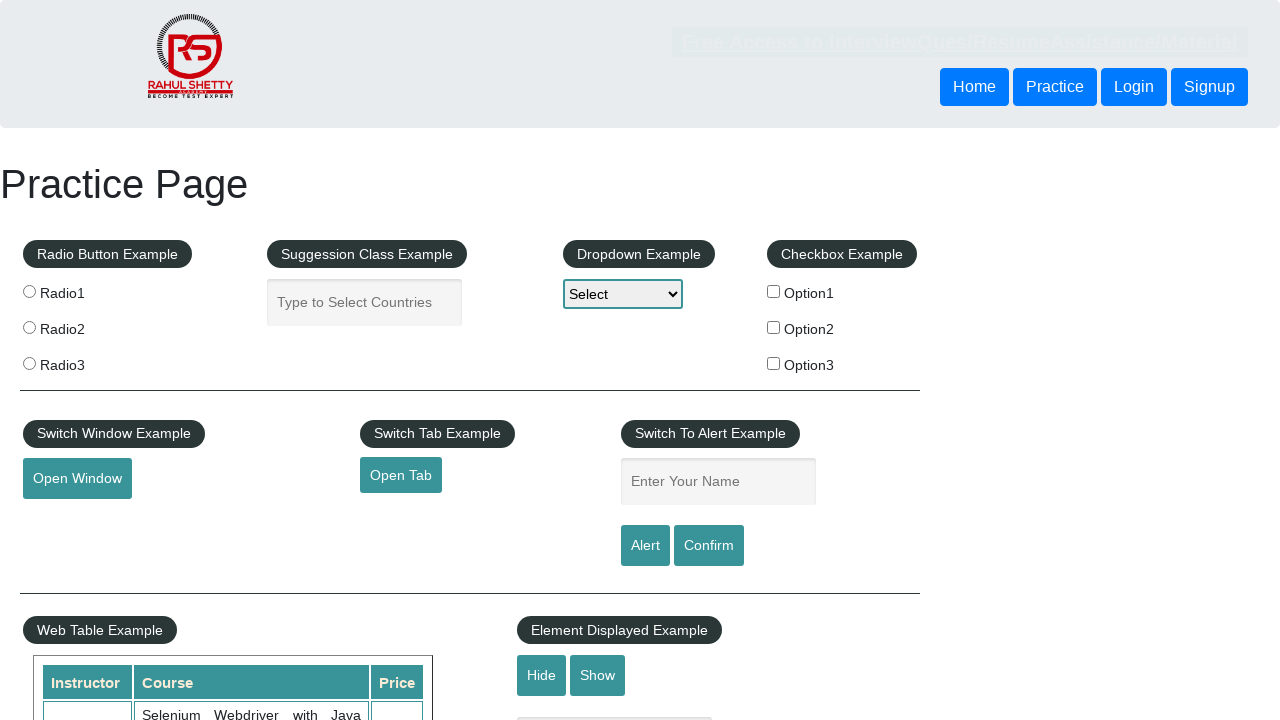

Verified footer link 'Google+' is visible
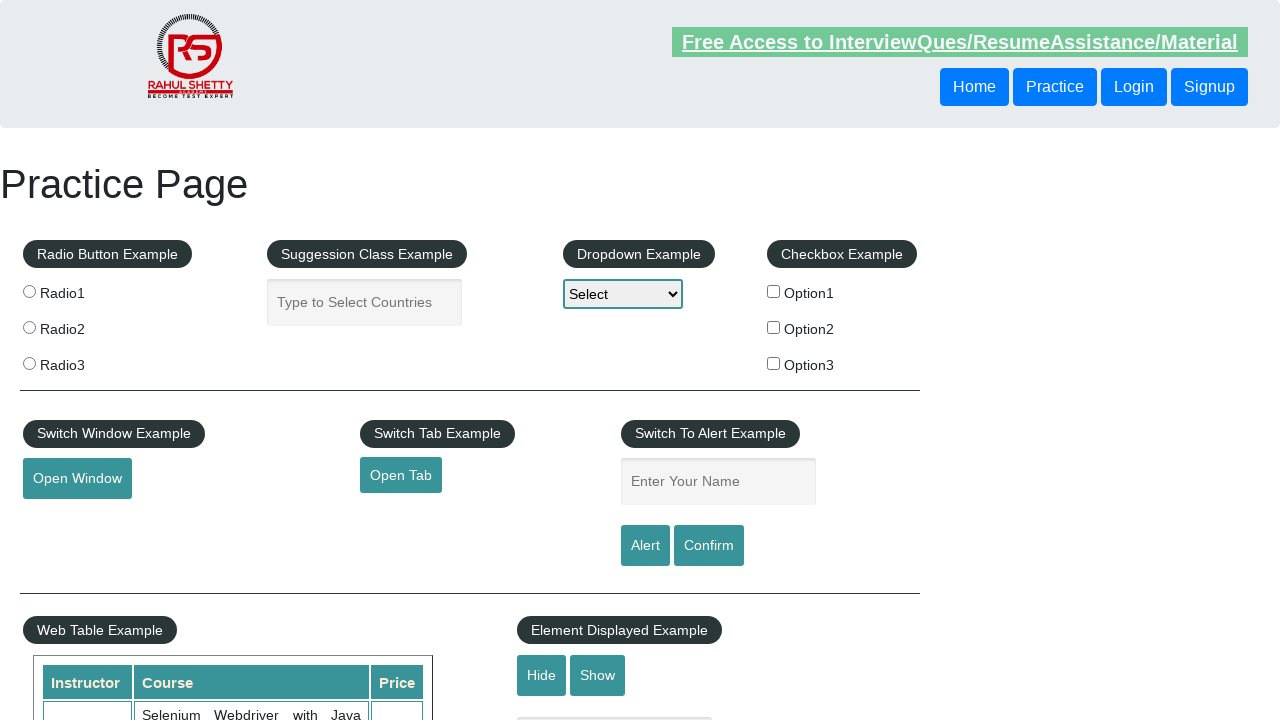

Verified footer link 'Youtube' is visible
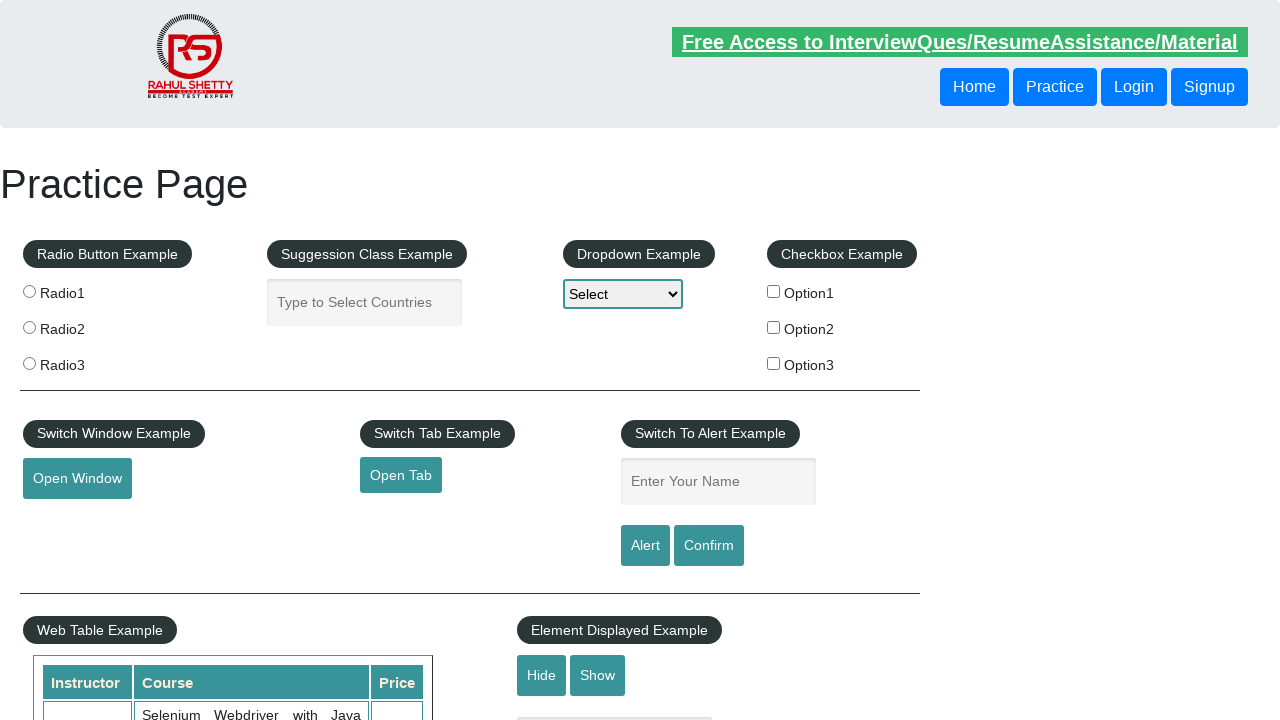

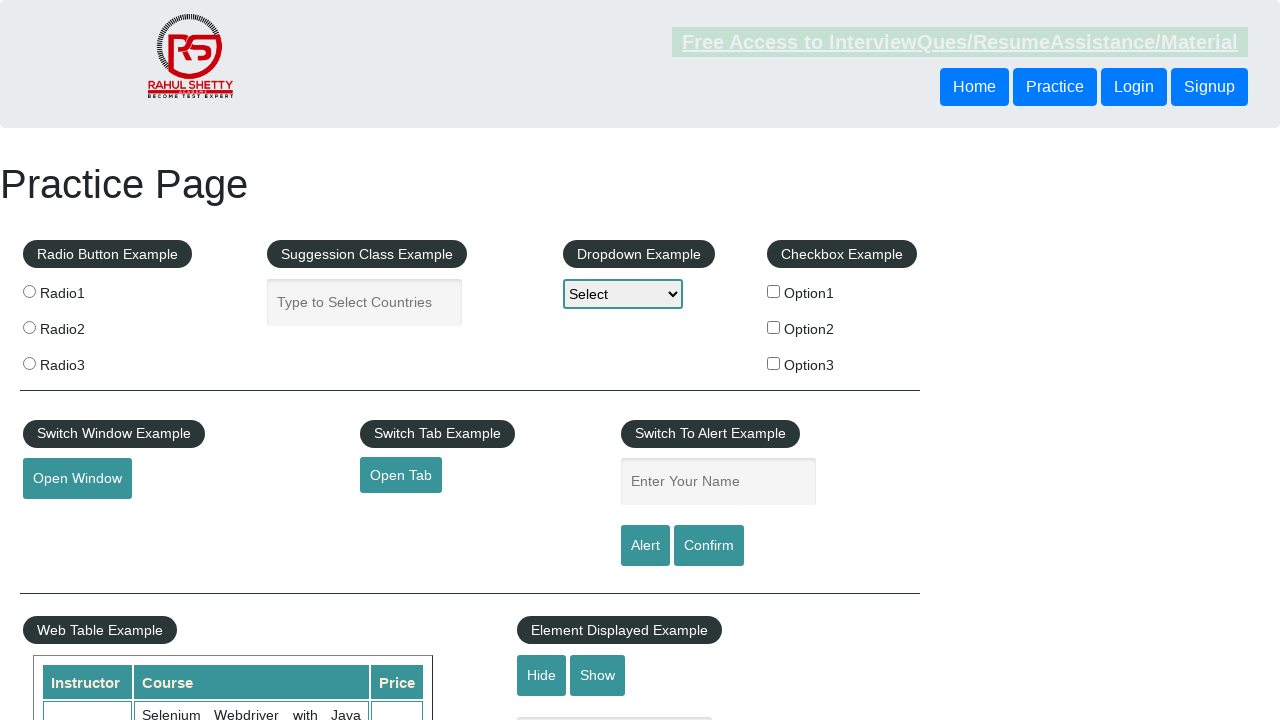